Tests navigation to the Products section and clicking on the first product on the Automation Exercise website

Starting URL: https://www.automationexercise.com

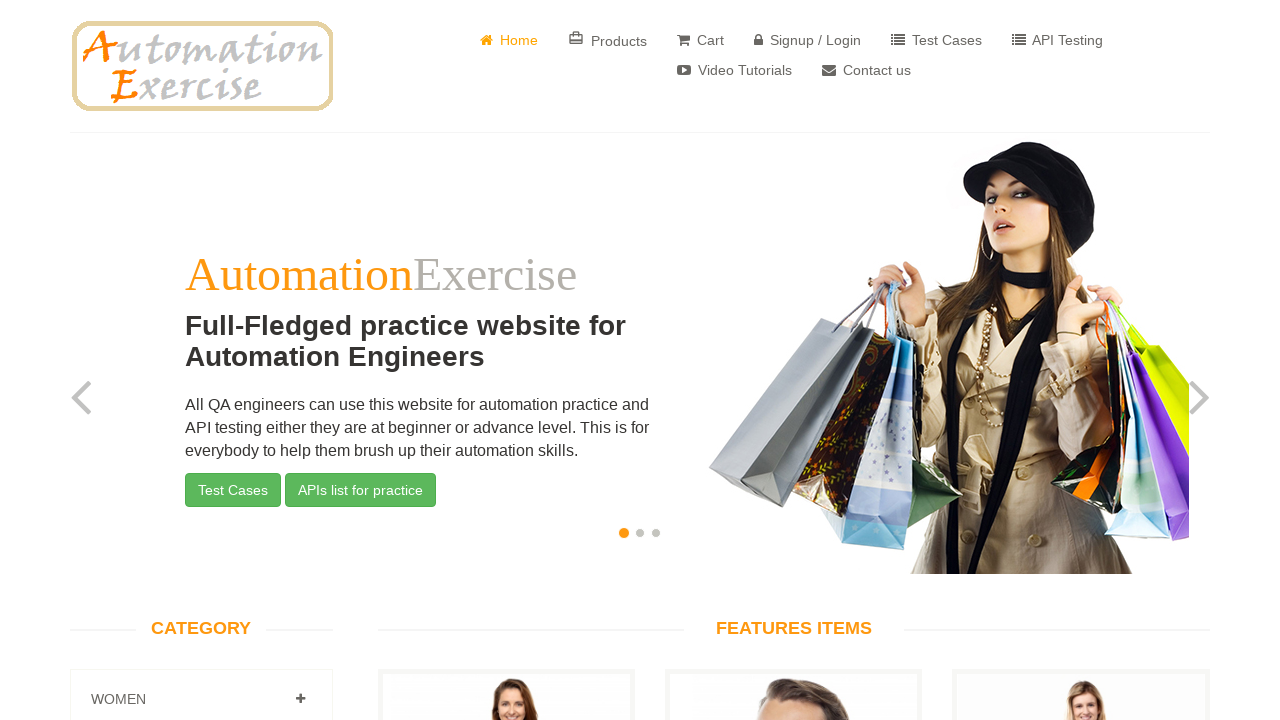

Clicked on Products section at (608, 40) on xpath=//*[text()=' Products']
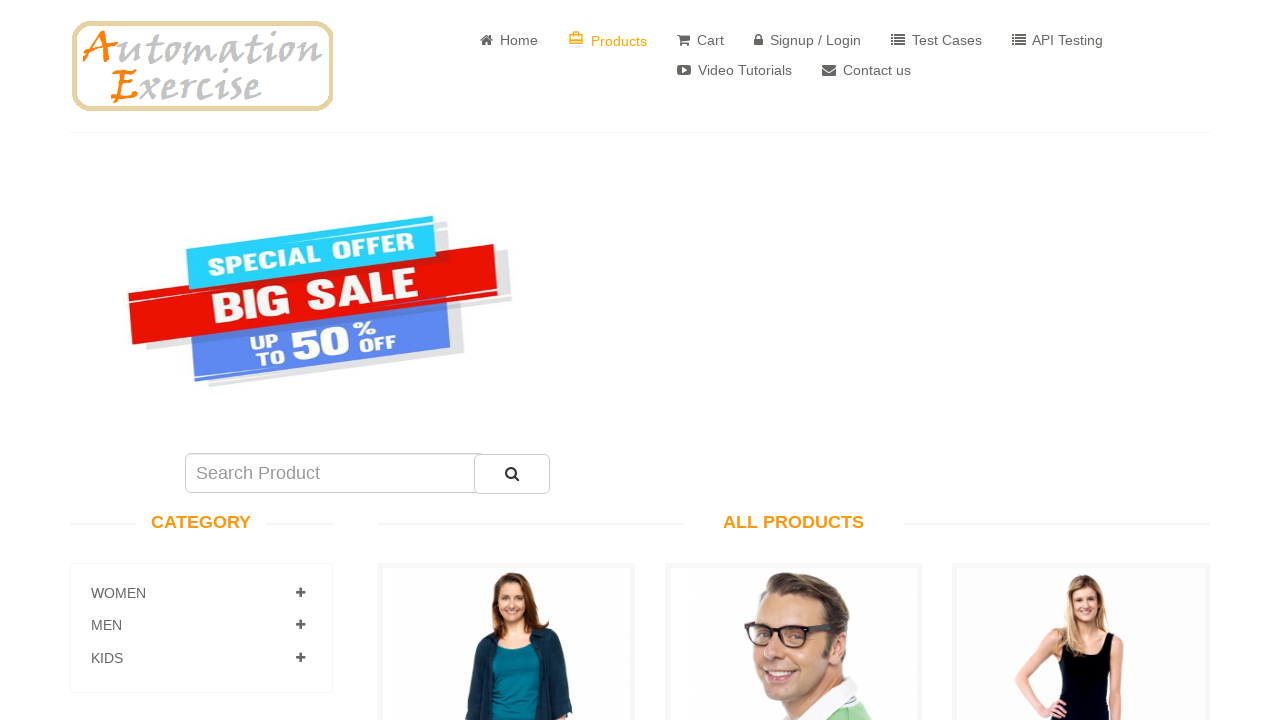

Scrolled down the page using PageDown
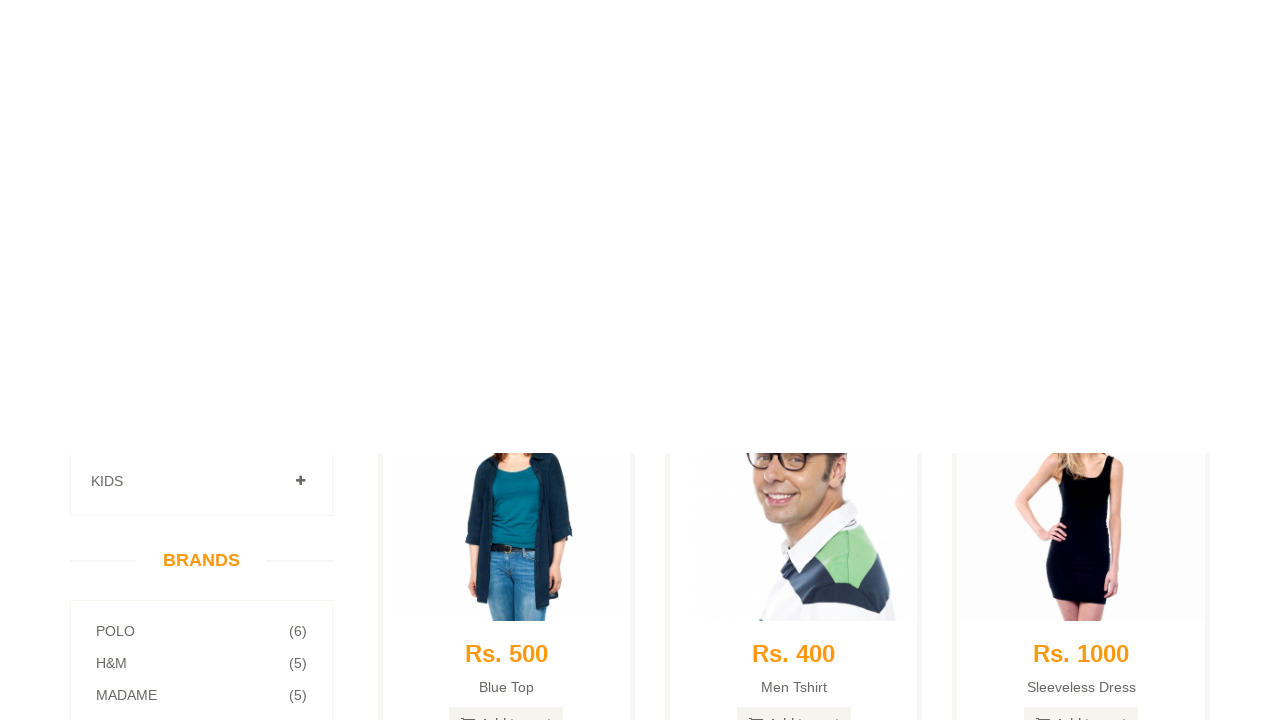

Clicked on the first product (Add to cart button) at (506, 271) on xpath=(//*[@data-product-id='1'])[1]
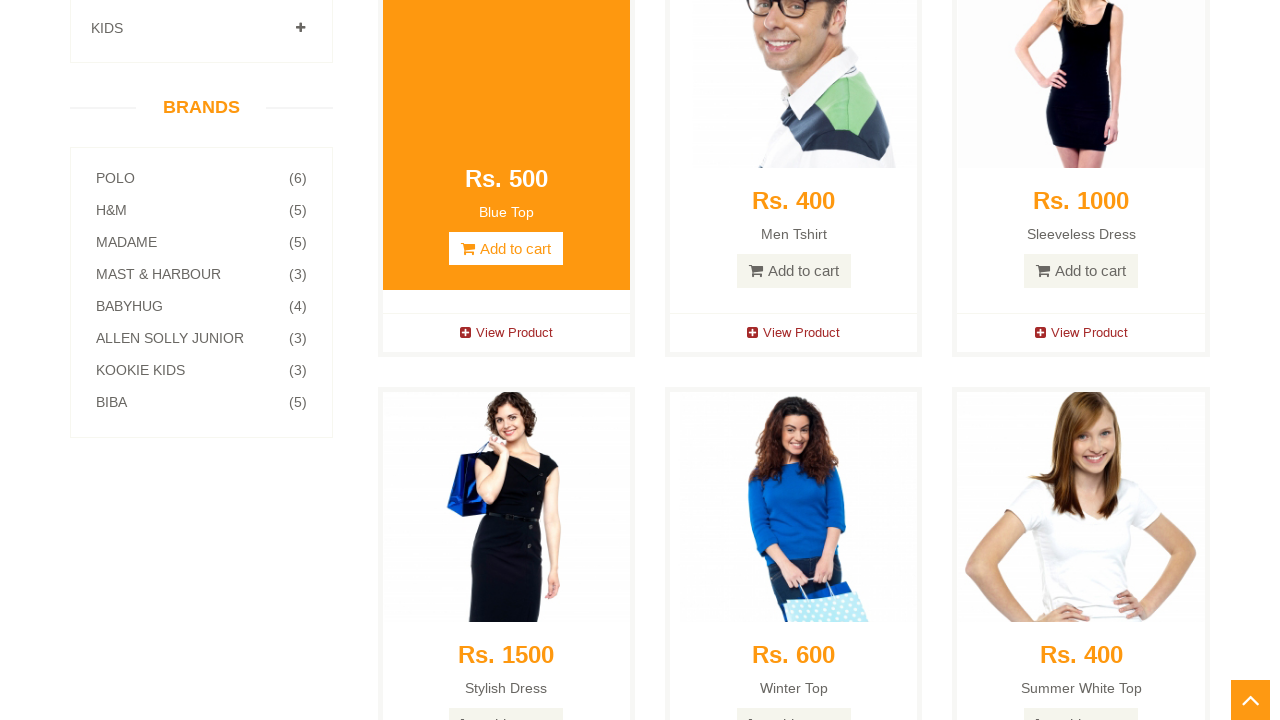

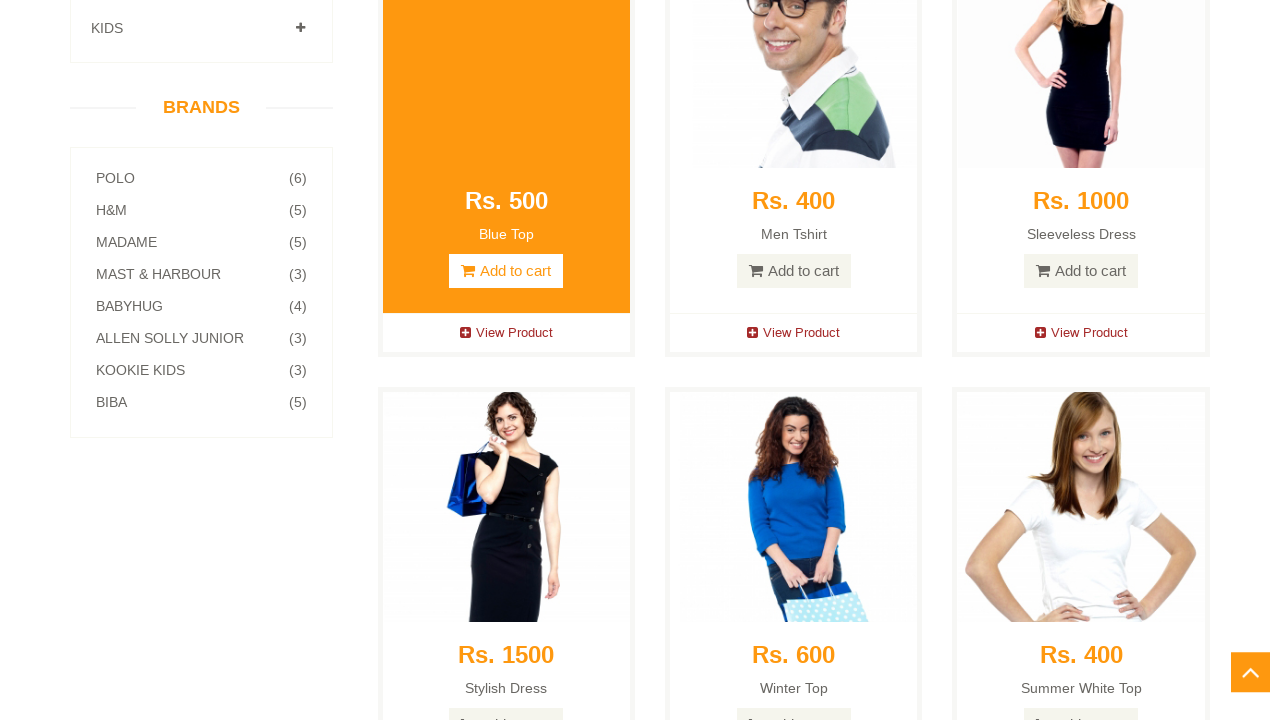